Tests table element interaction by locating and counting table rows and columns on a product offers page.

Starting URL: https://rahulshettyacademy.com/seleniumPractise/#/offers

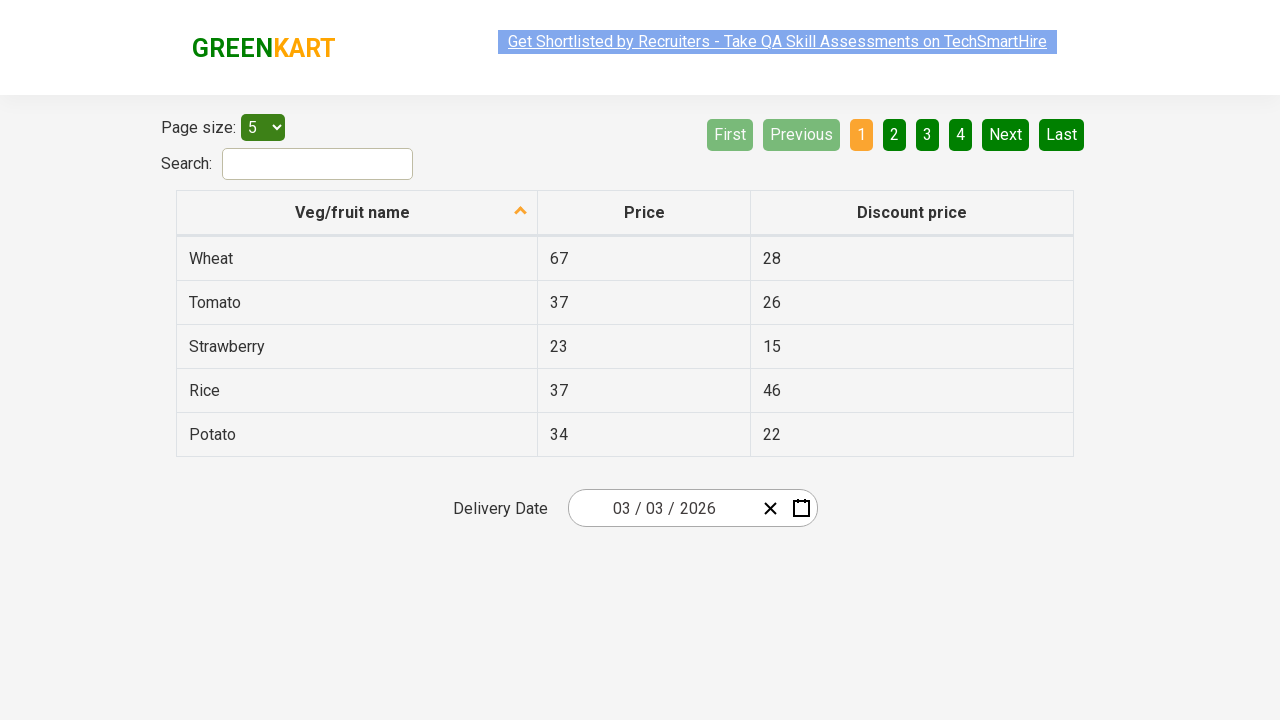

Waited for table element to be visible
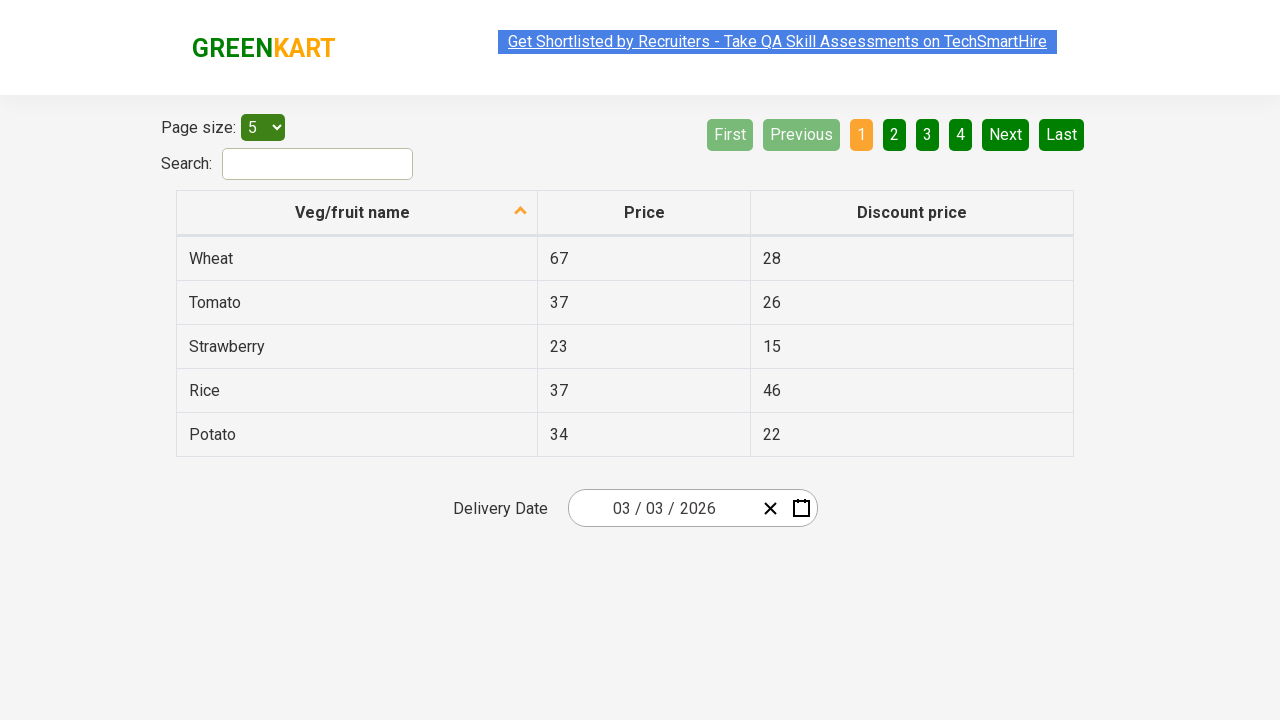

Counted table body rows: 5
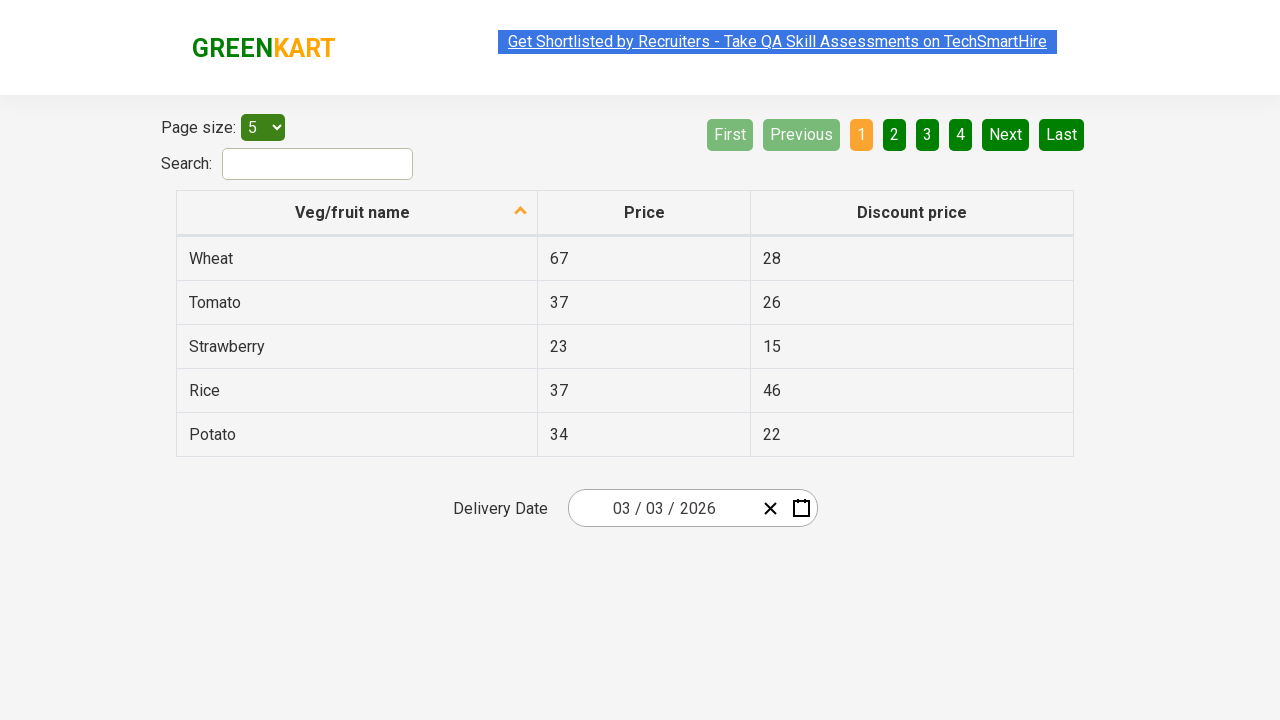

Counted all table rows including header: 6
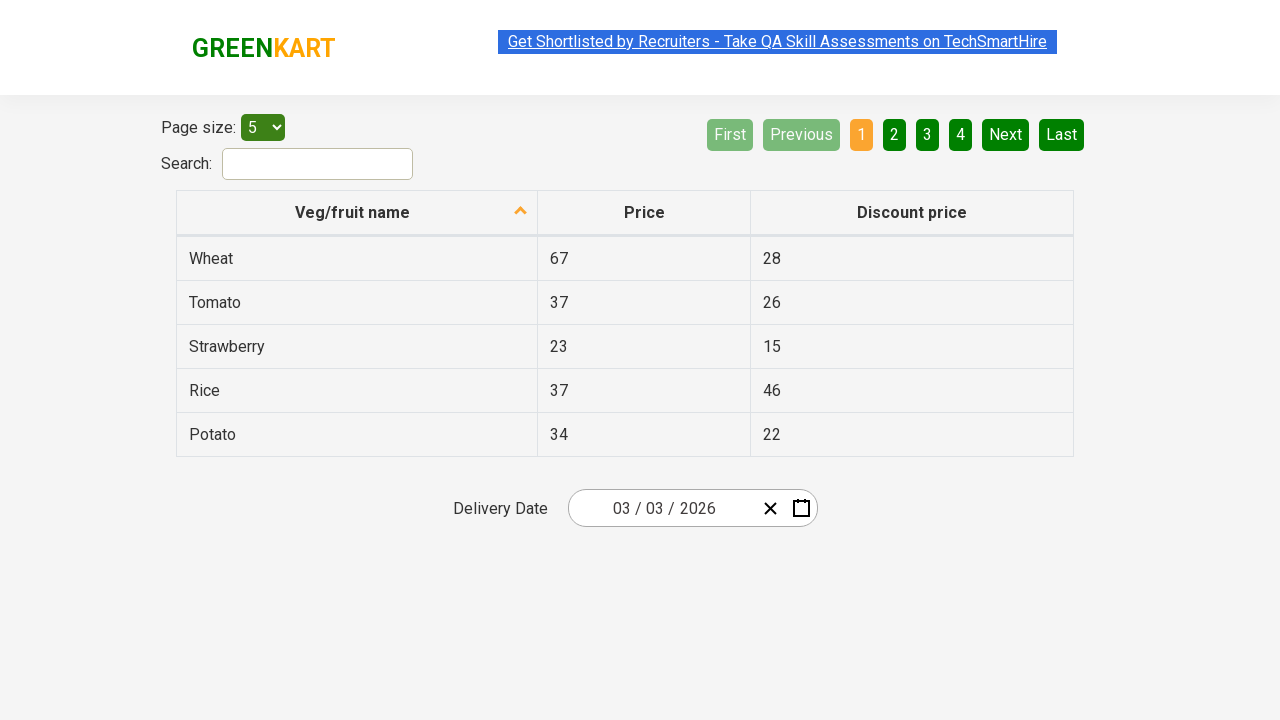

Counted table columns: 3
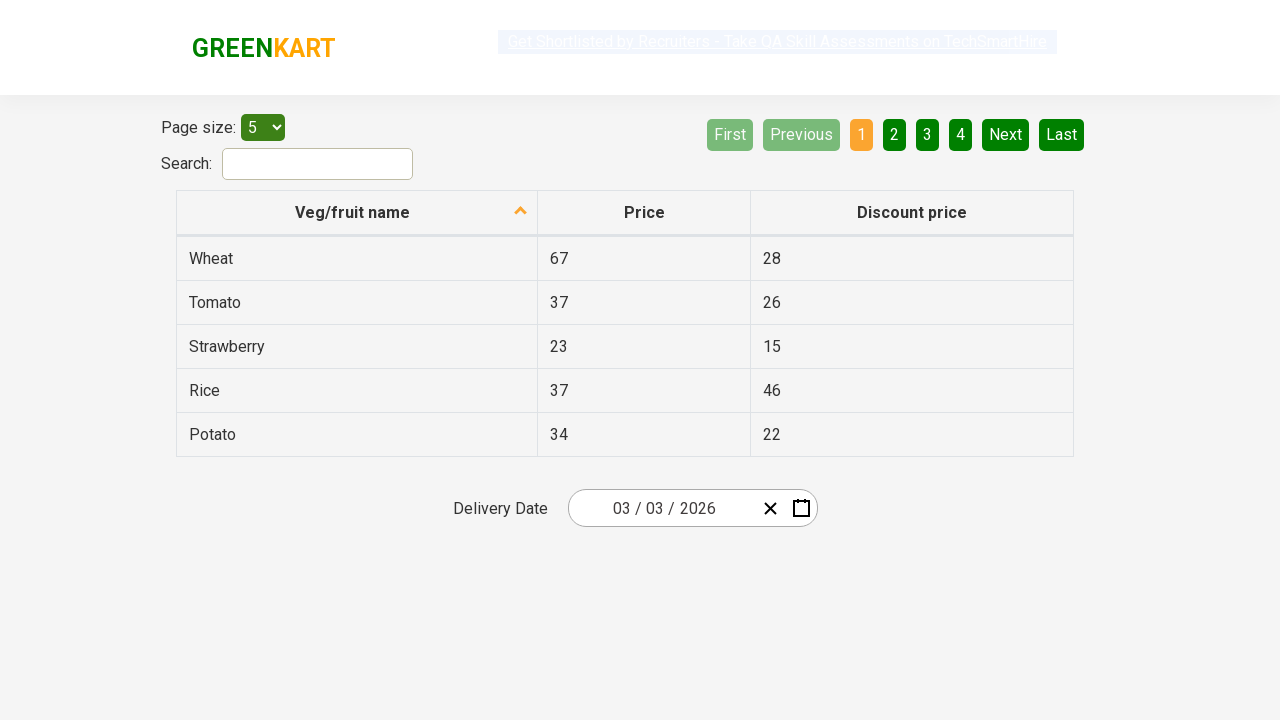

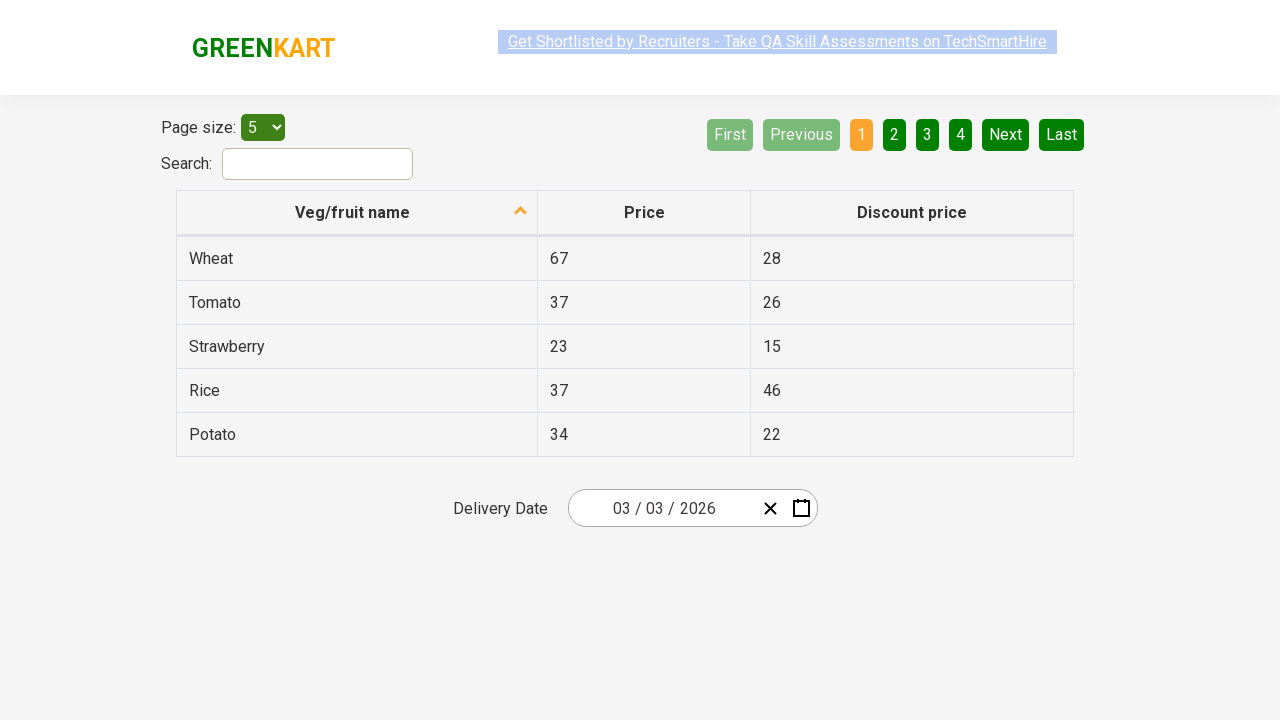